Tests a practice form by filling in name, email, password fields, selecting gender from dropdown, clicking checkbox, selecting radio button, and submitting the form to verify success message appears.

Starting URL: https://rahulshettyacademy.com/angularpractice/

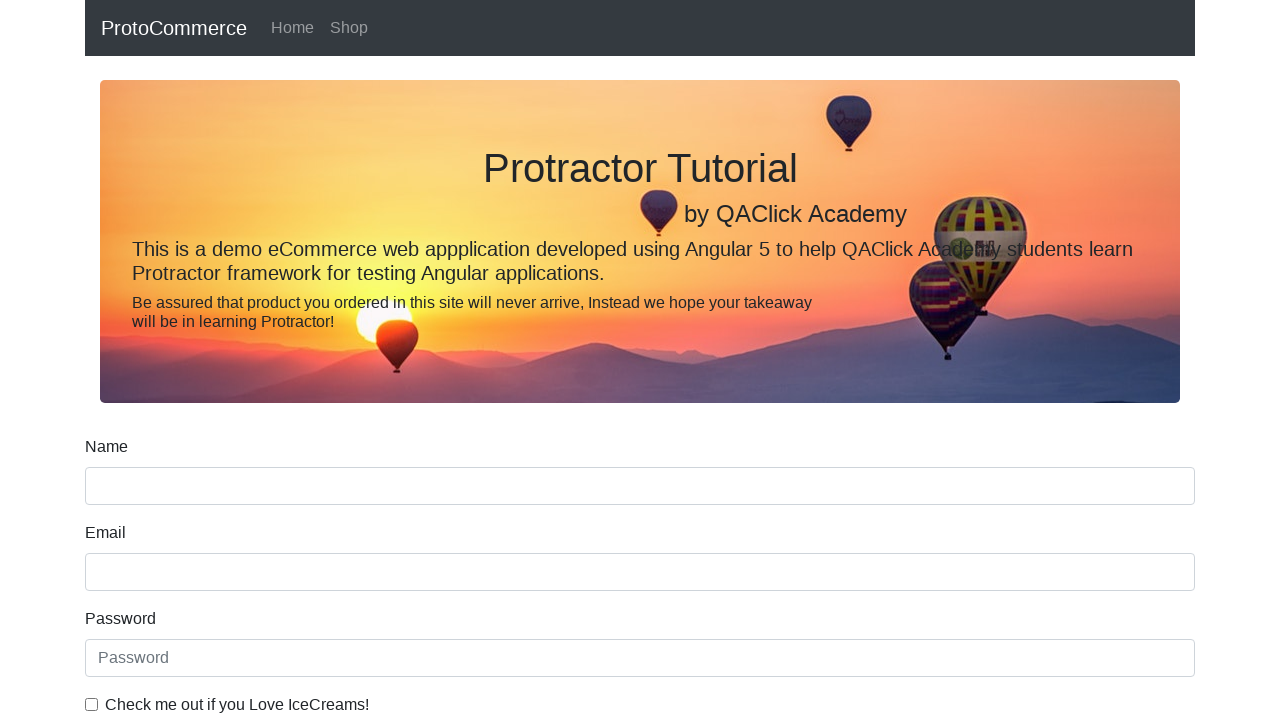

Filled name field with 'stephin' on input[name='name']
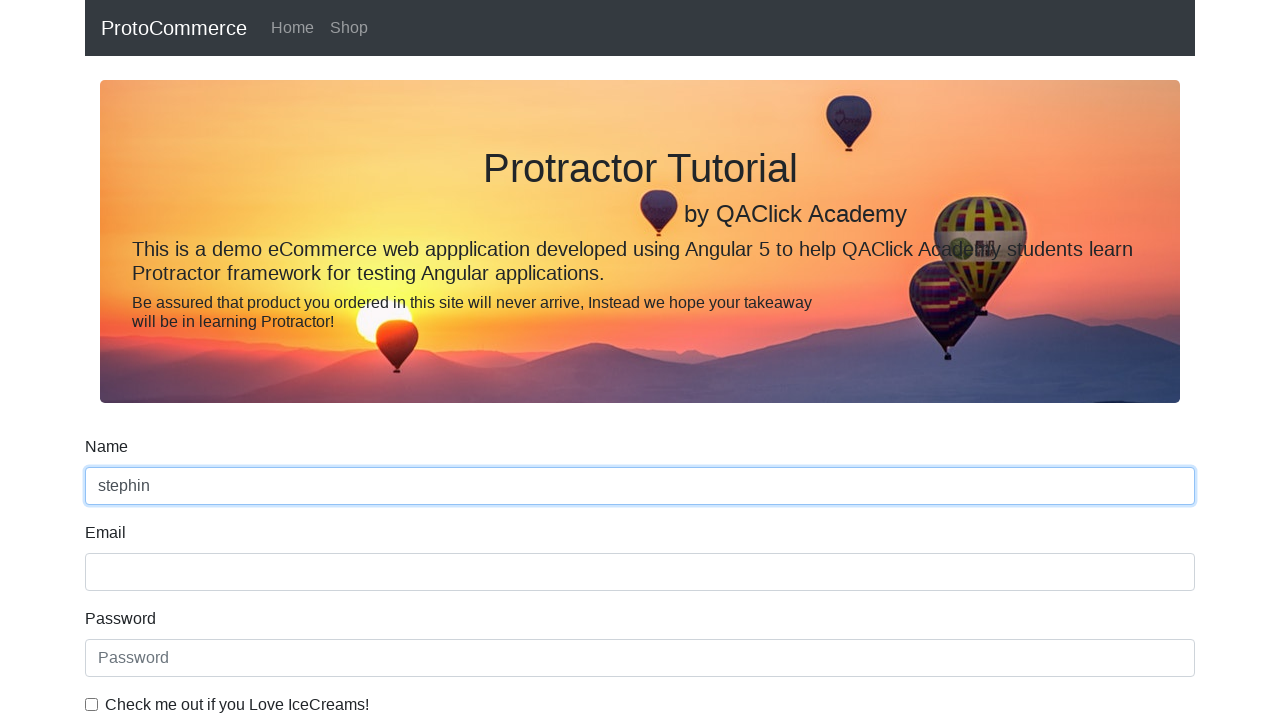

Filled email field with 'stephin123@gmail.com' on input[name='email']
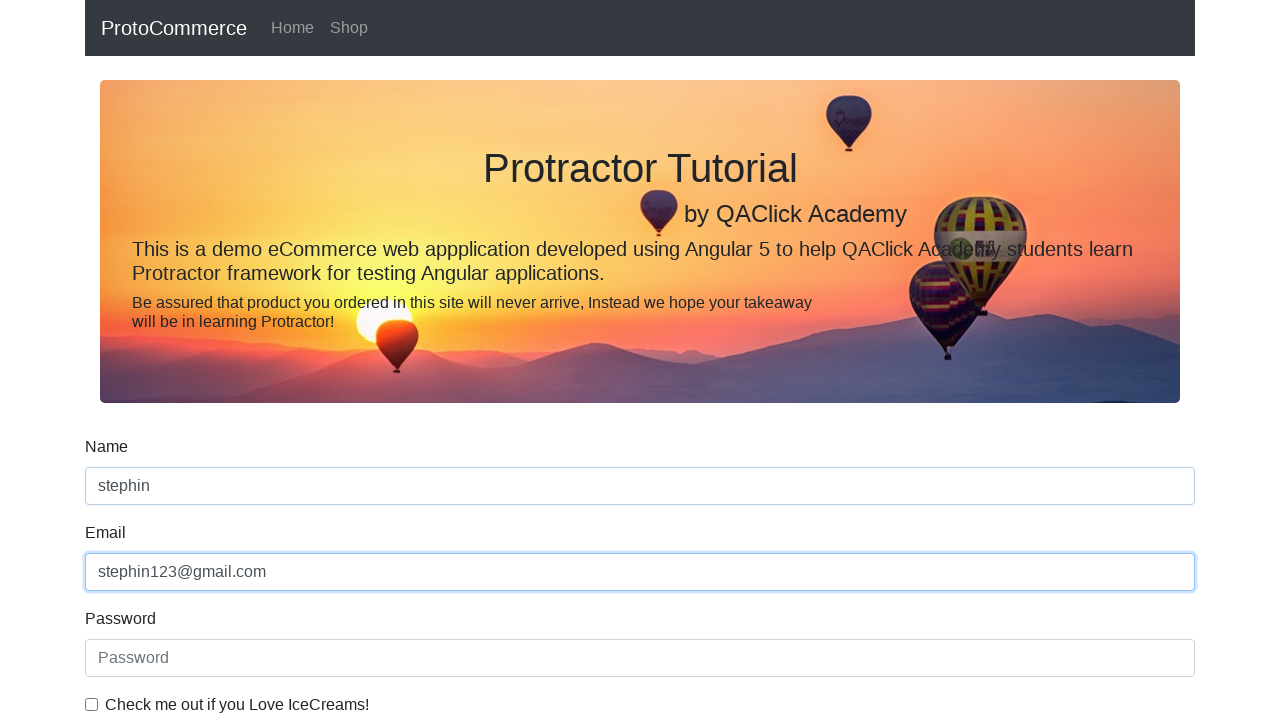

Filled password field with 'stephin123' on #exampleInputPassword1
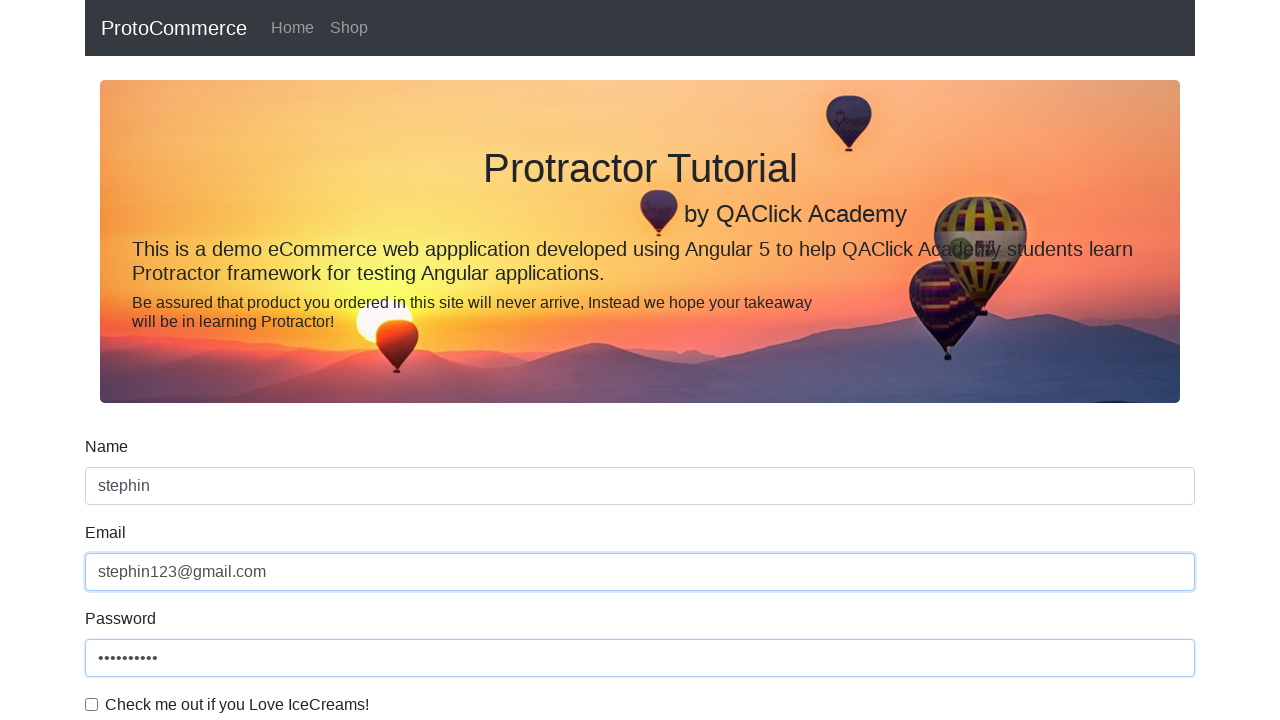

Clicked checkbox for ICE cream lovers at (92, 704) on input[type='checkbox']
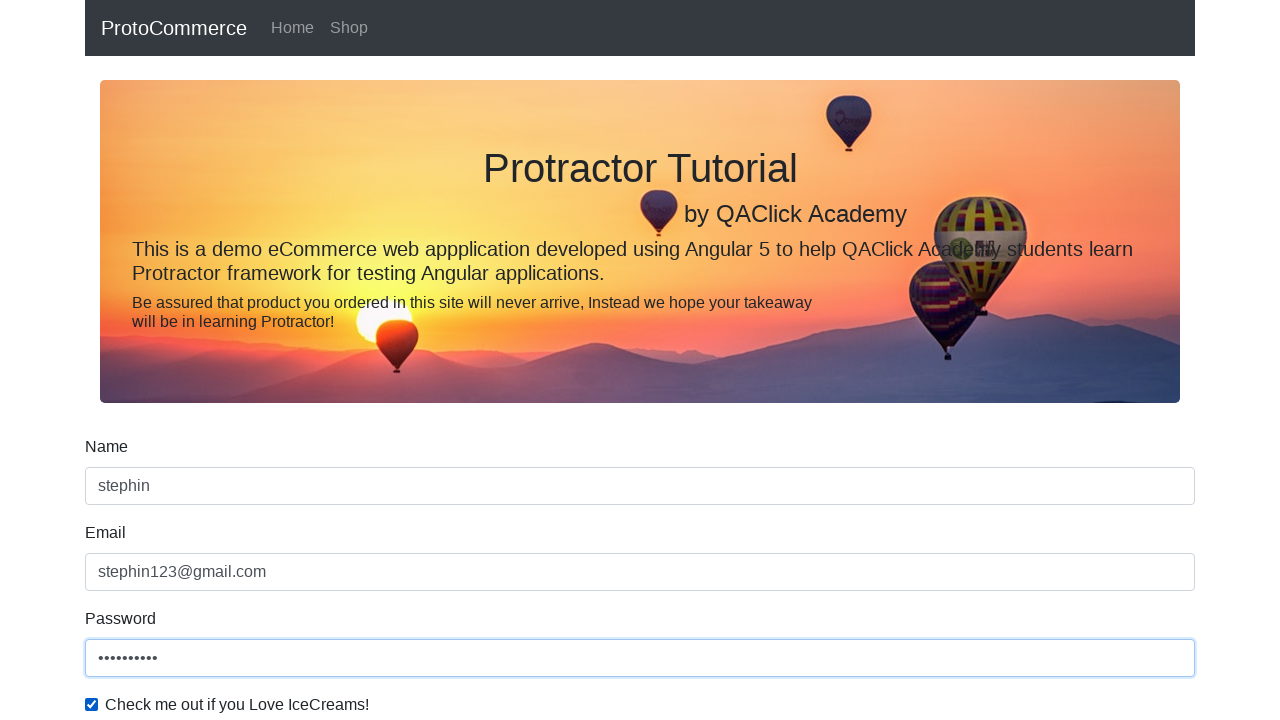

Selected 'Male' from gender dropdown on #exampleFormControlSelect1
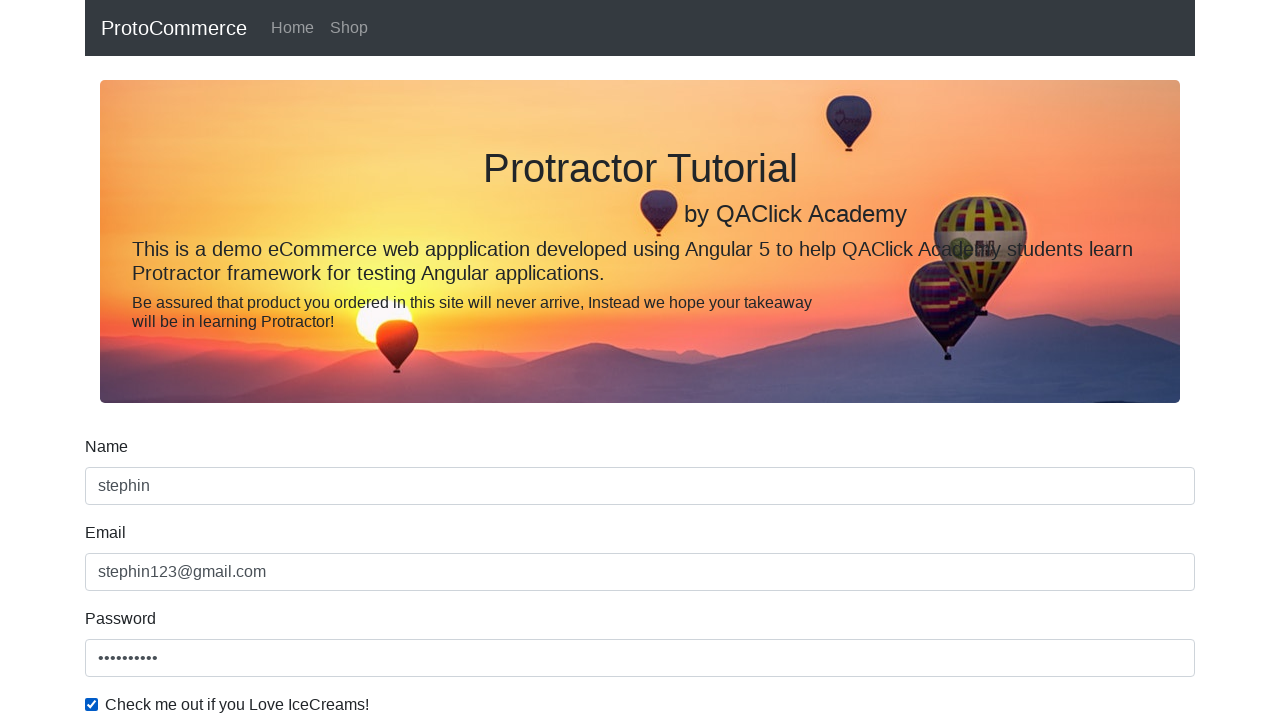

Clicked radio button for Employed status at (326, 360) on #inlineRadio2
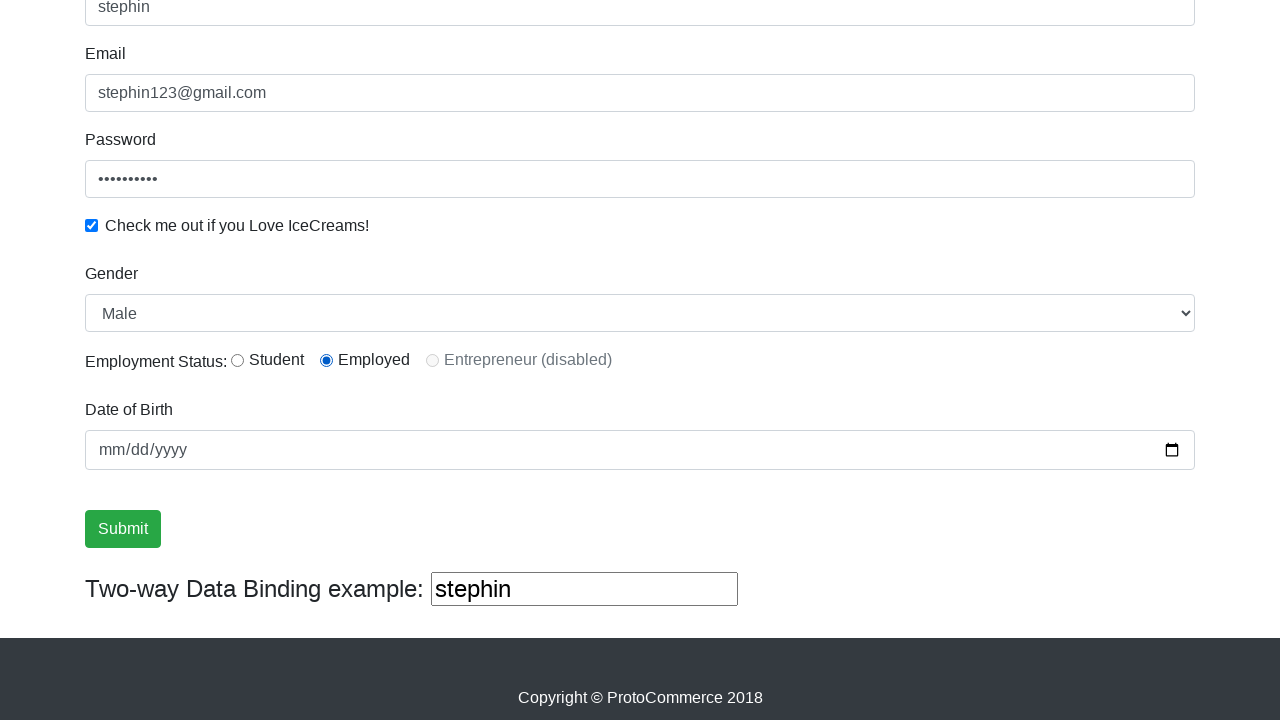

Clicked Submit button to submit the form at (123, 529) on input[value='Submit']
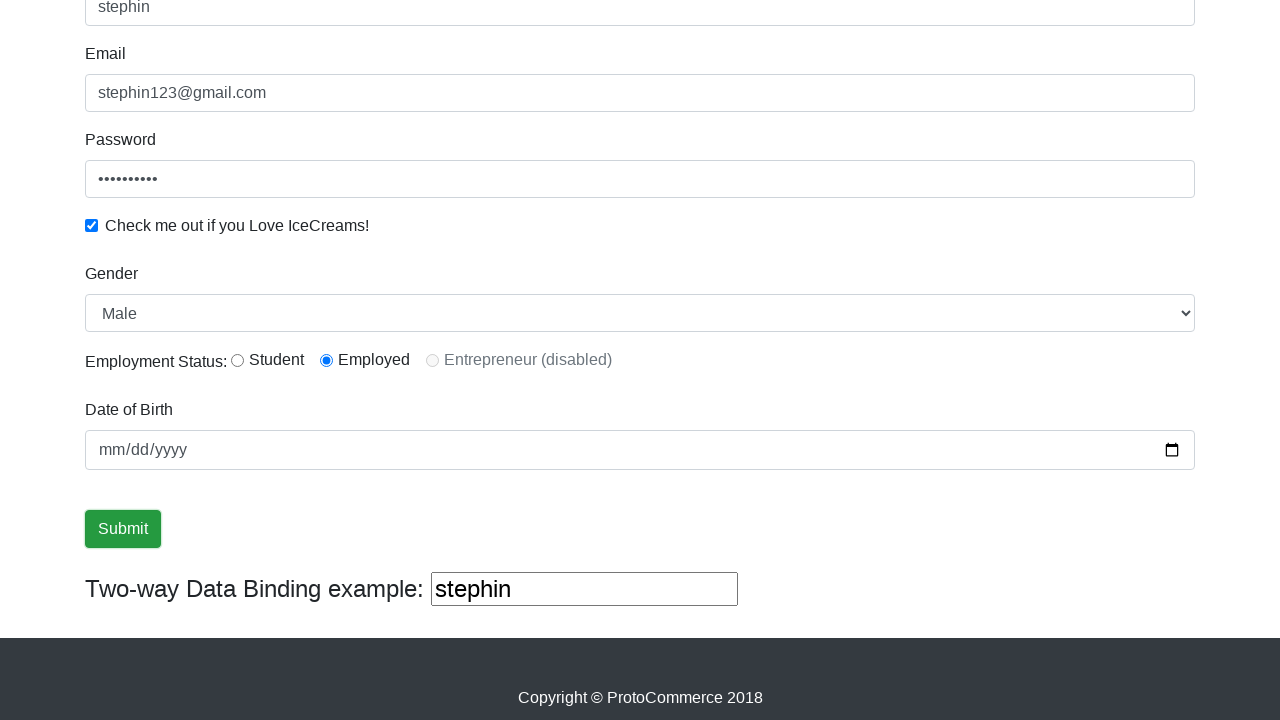

Success message appeared after form submission
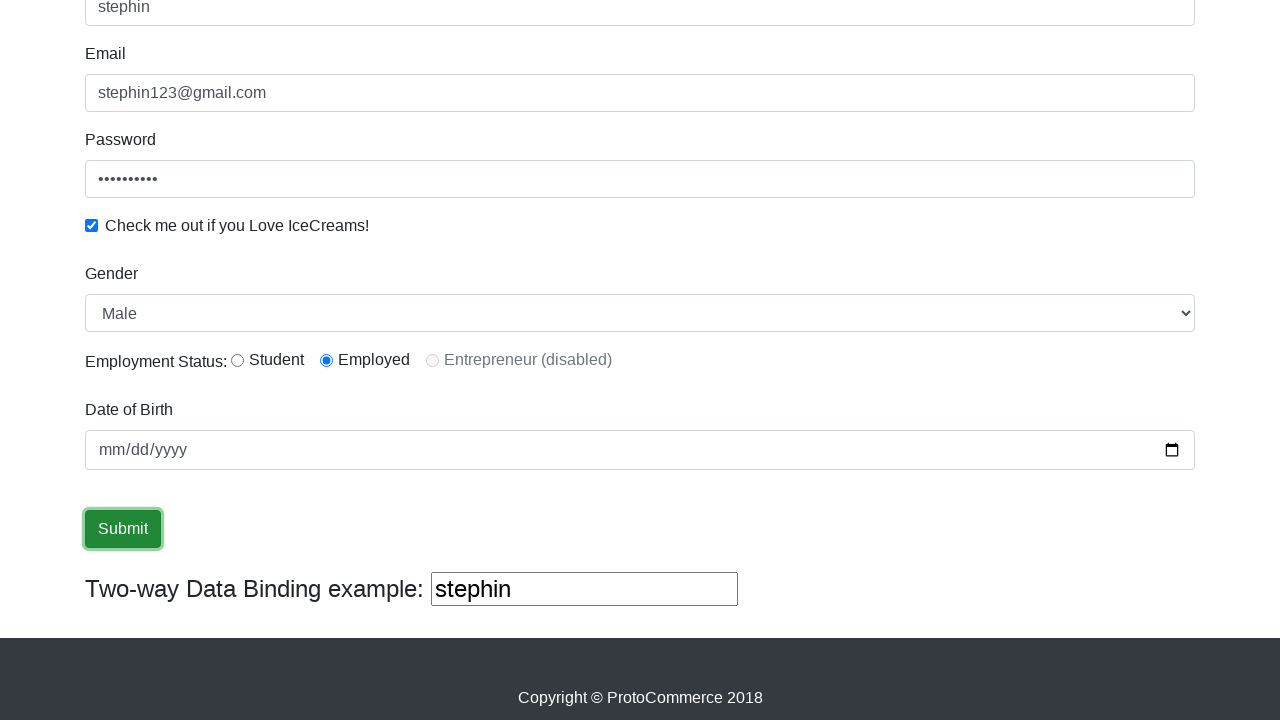

Retrieved success message: '
                    ×
                    Success! The Form has been submitted successfully!.
                  '
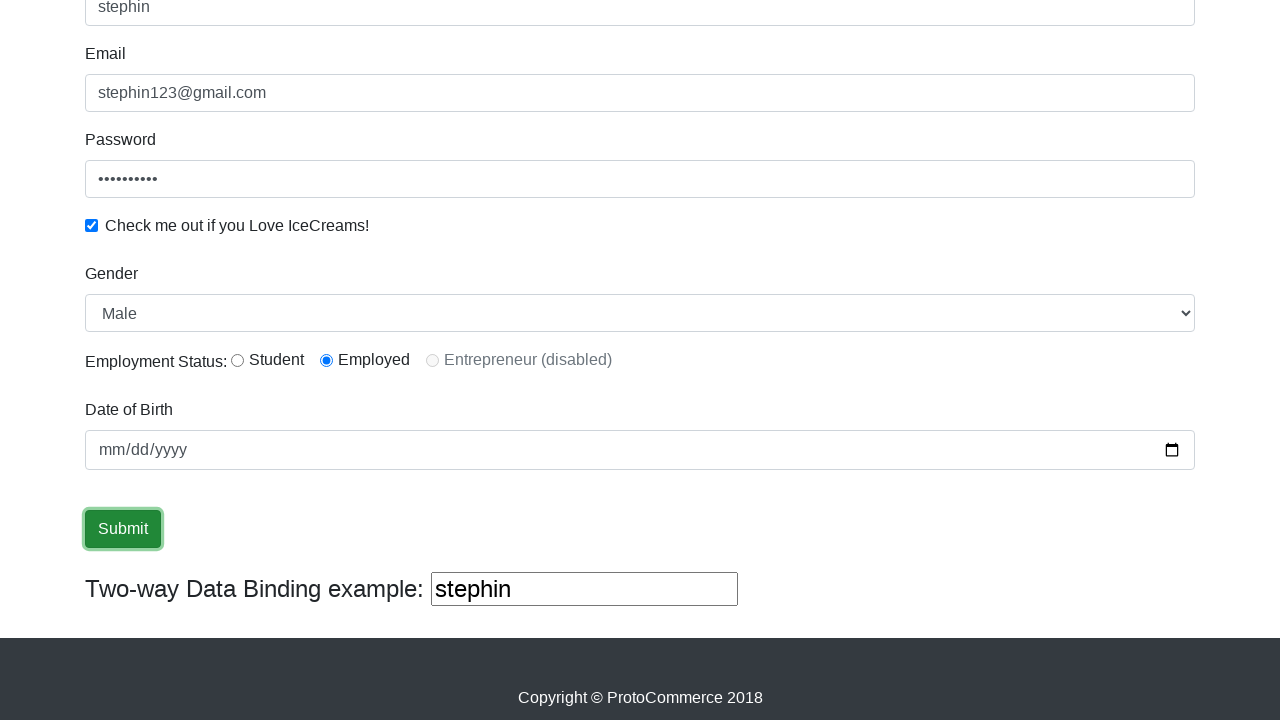

Verified 'Success' text is present in the success message
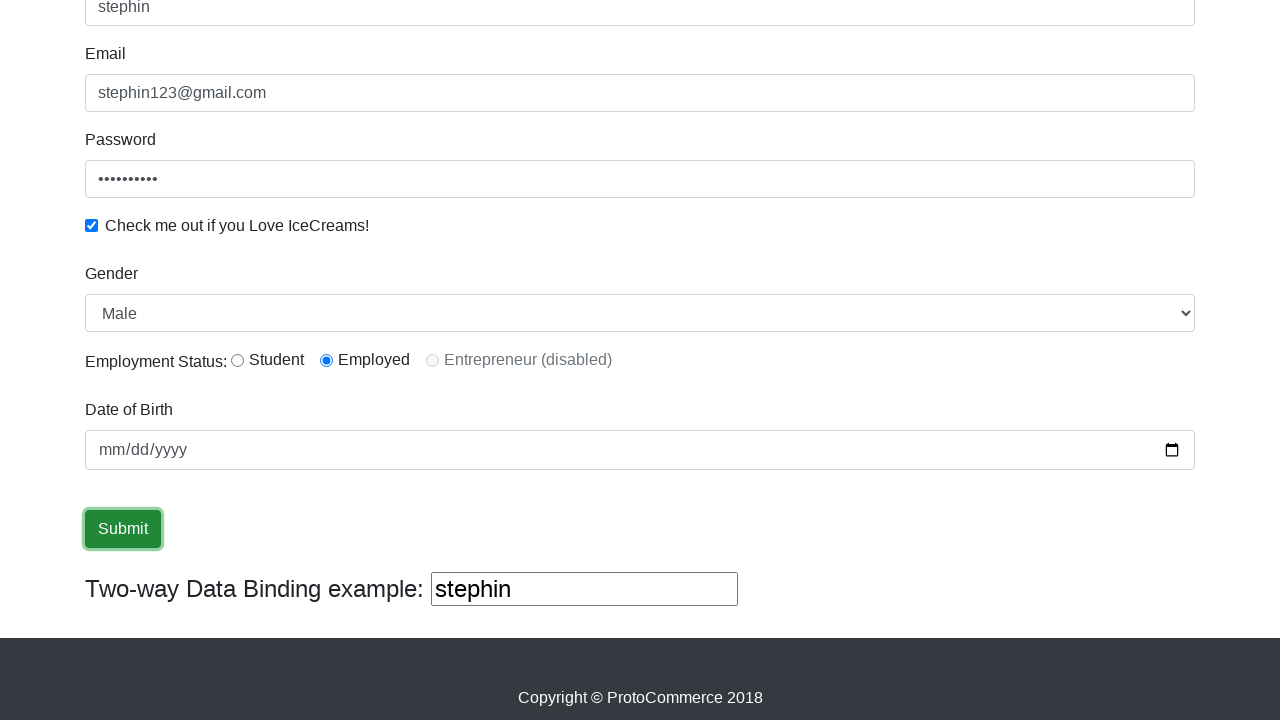

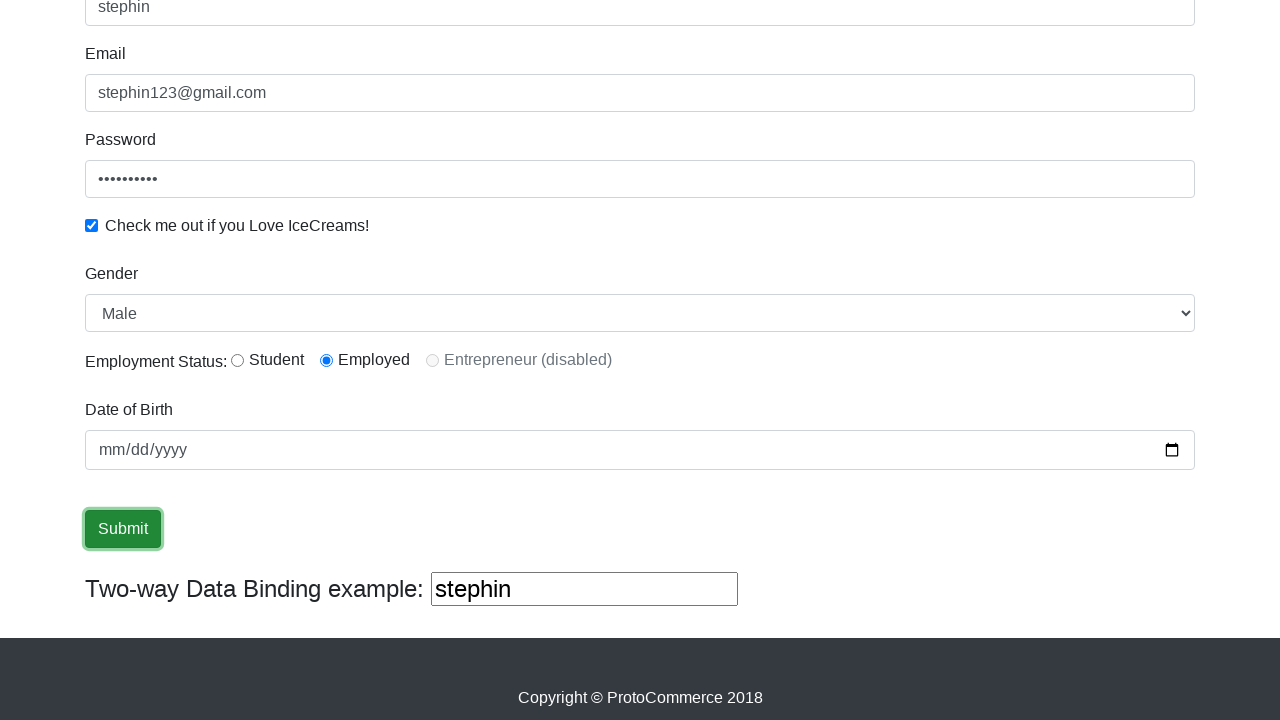